Tests the input field enable and disable functionality by clicking to enable the input, typing text into it, then clicking to disable it and verifying the state changes.

Starting URL: https://the-internet.herokuapp.com/dynamic_controls

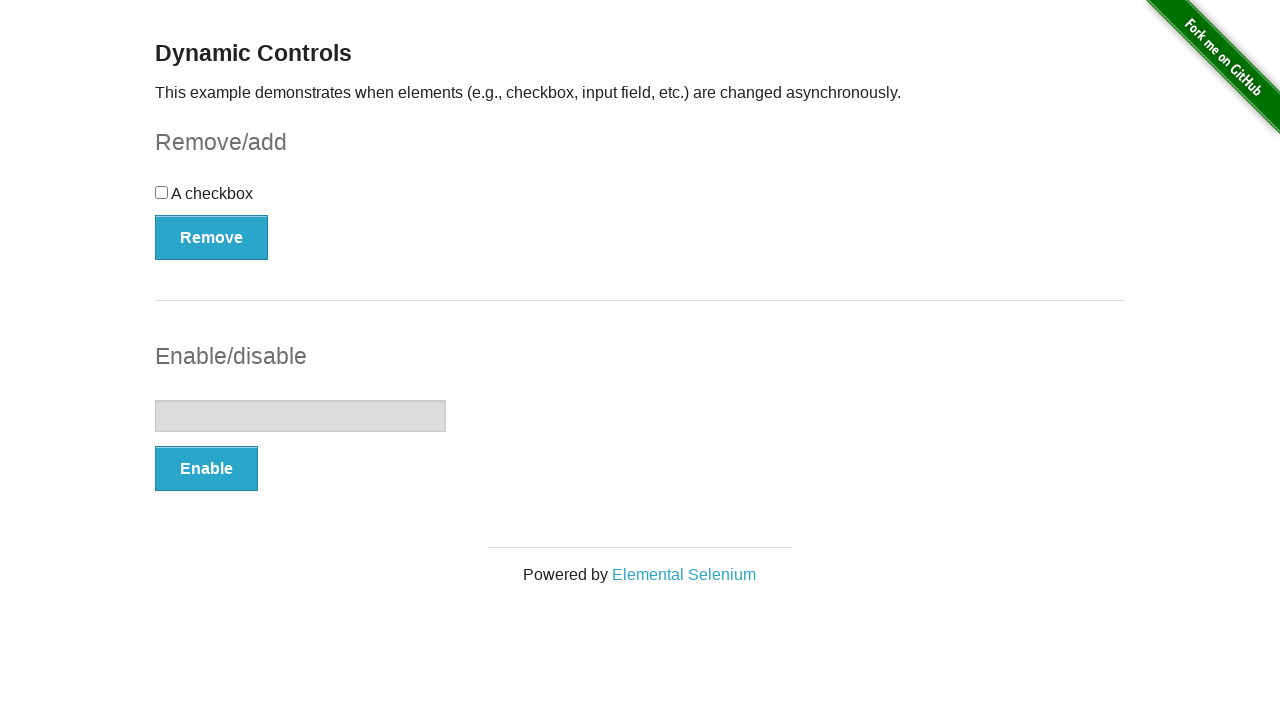

Clicked Enable button to enable the input field at (206, 469) on button:has-text('Enable')
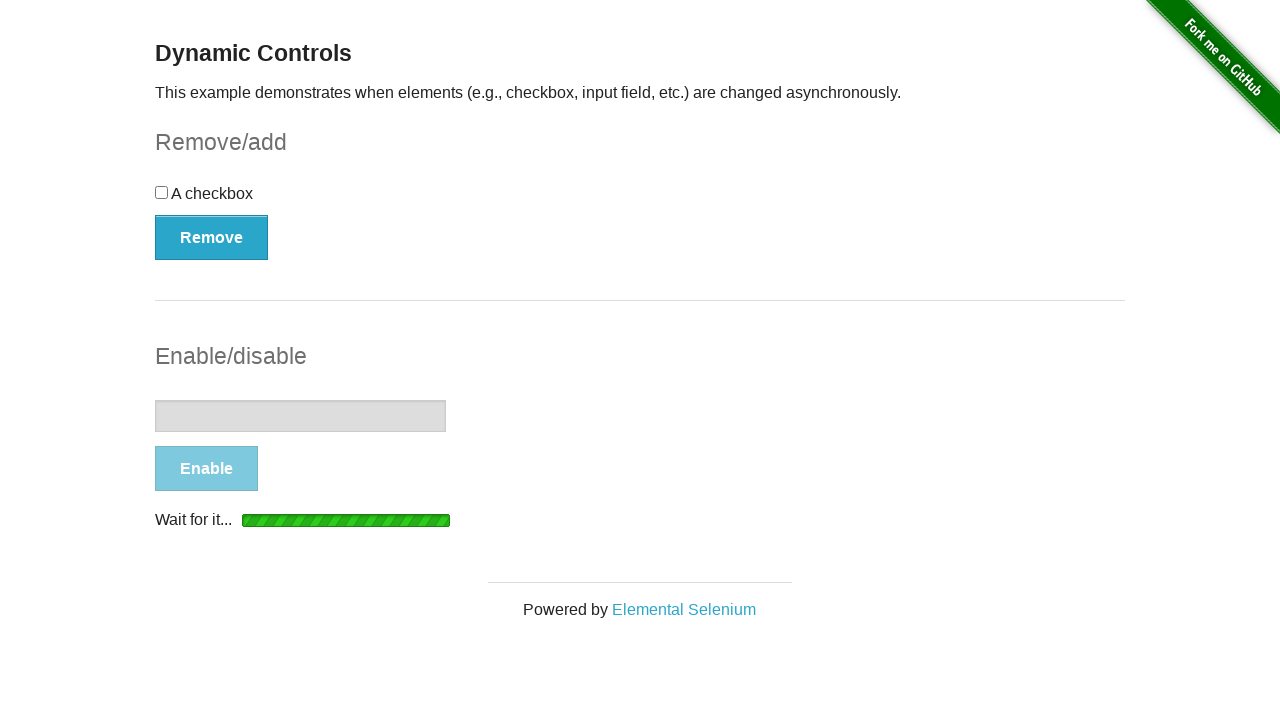

Waited for message element to become visible
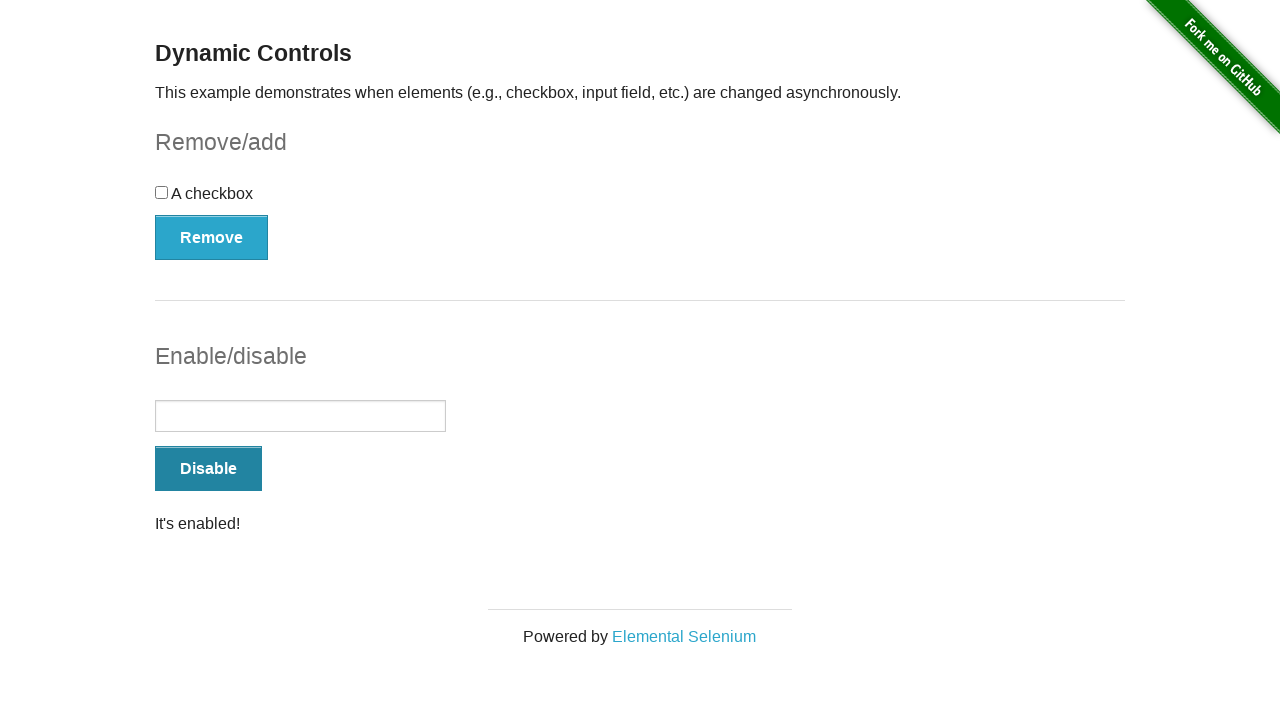

Waited for input field to be enabled
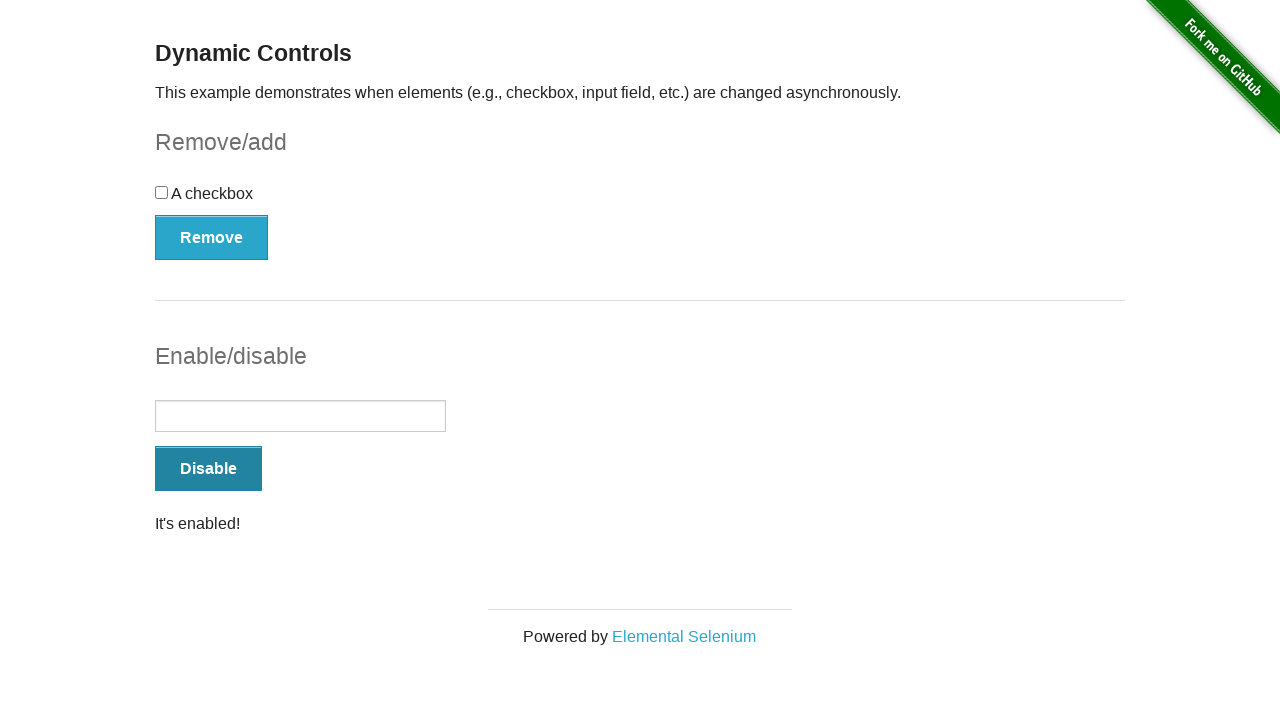

Verified 'It's enabled!' message appeared
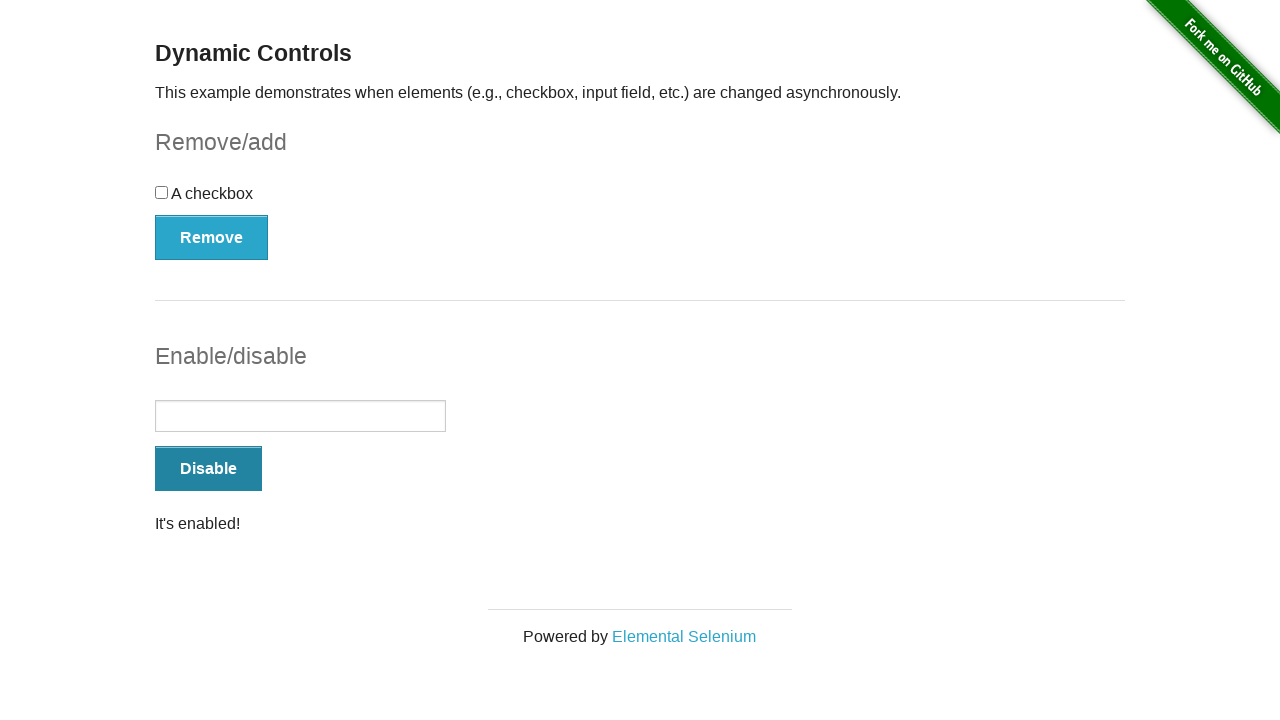

Typed 'Selenium Test' into the enabled input field on #input-example input[type='text']
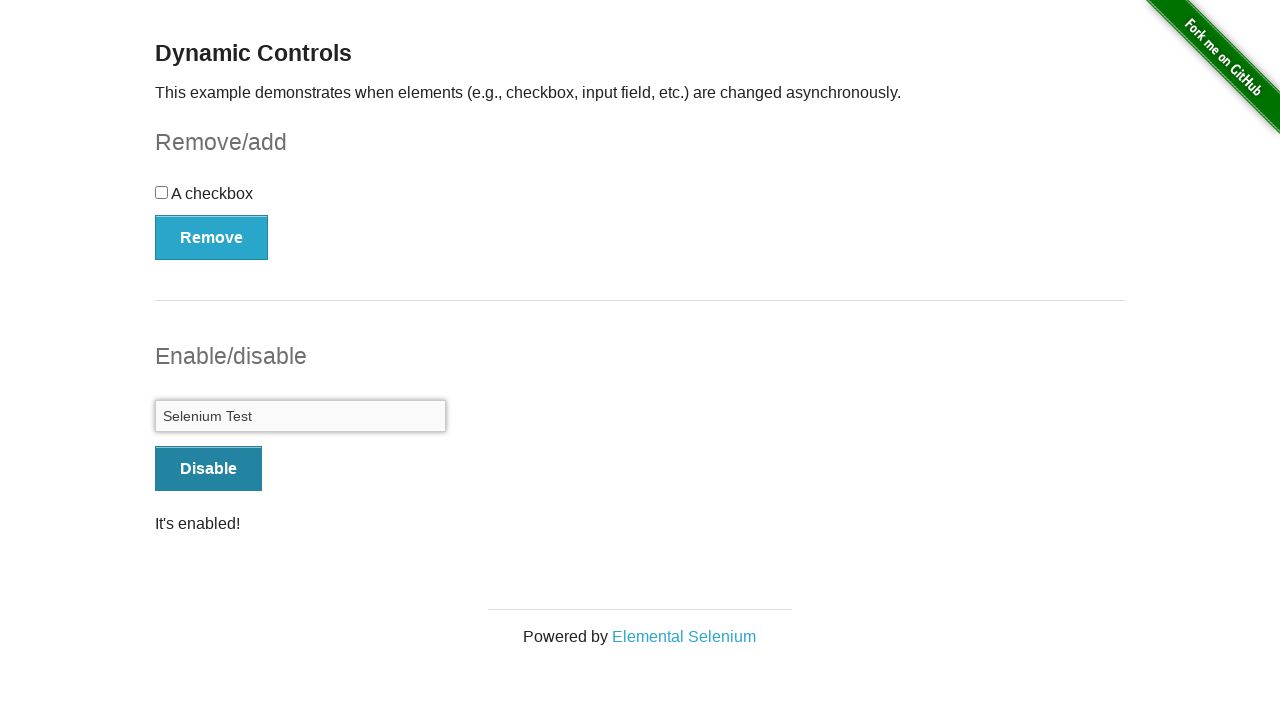

Clicked Disable button to disable the input field at (208, 469) on button:has-text('Disable')
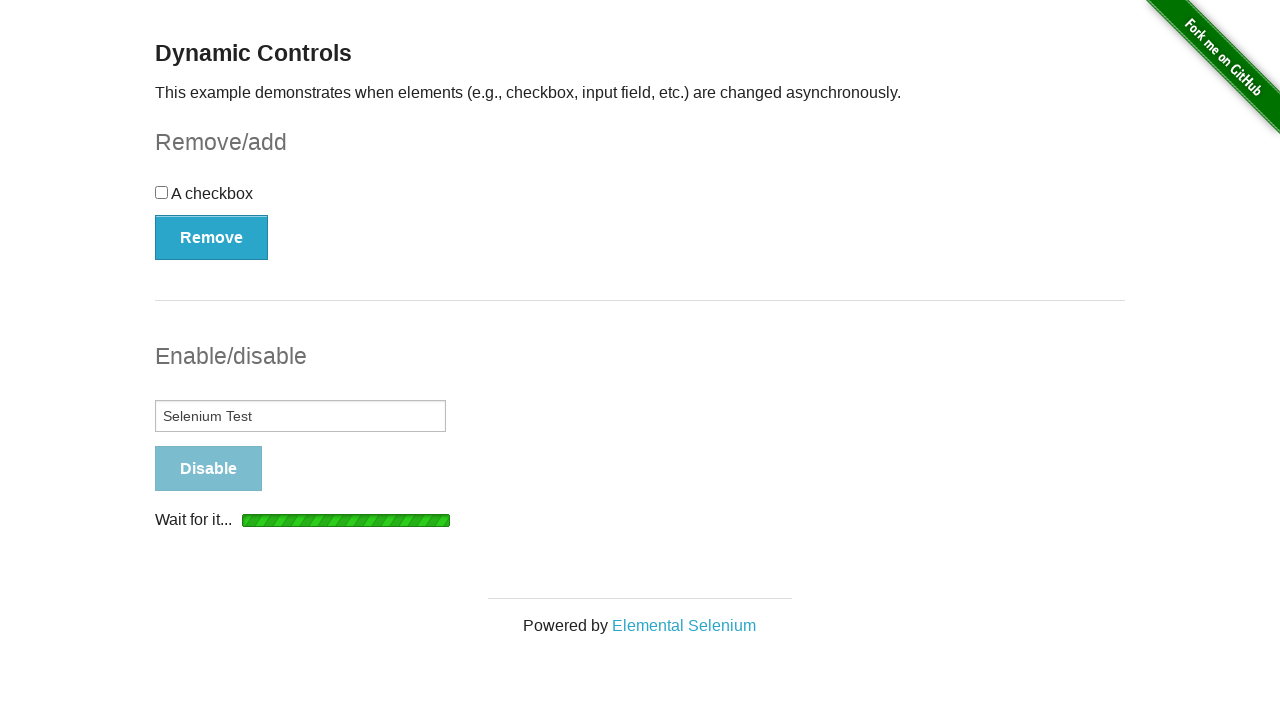

Waited for input field to be disabled
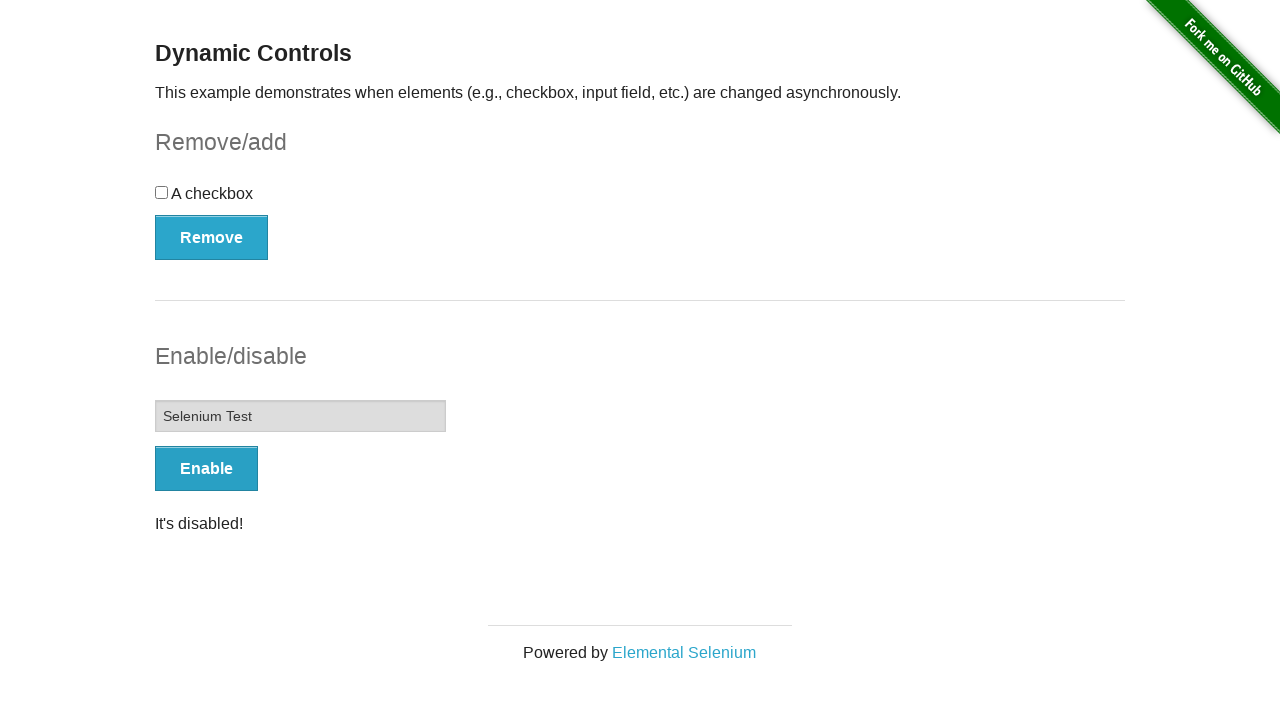

Verified 'It's disabled!' message appeared
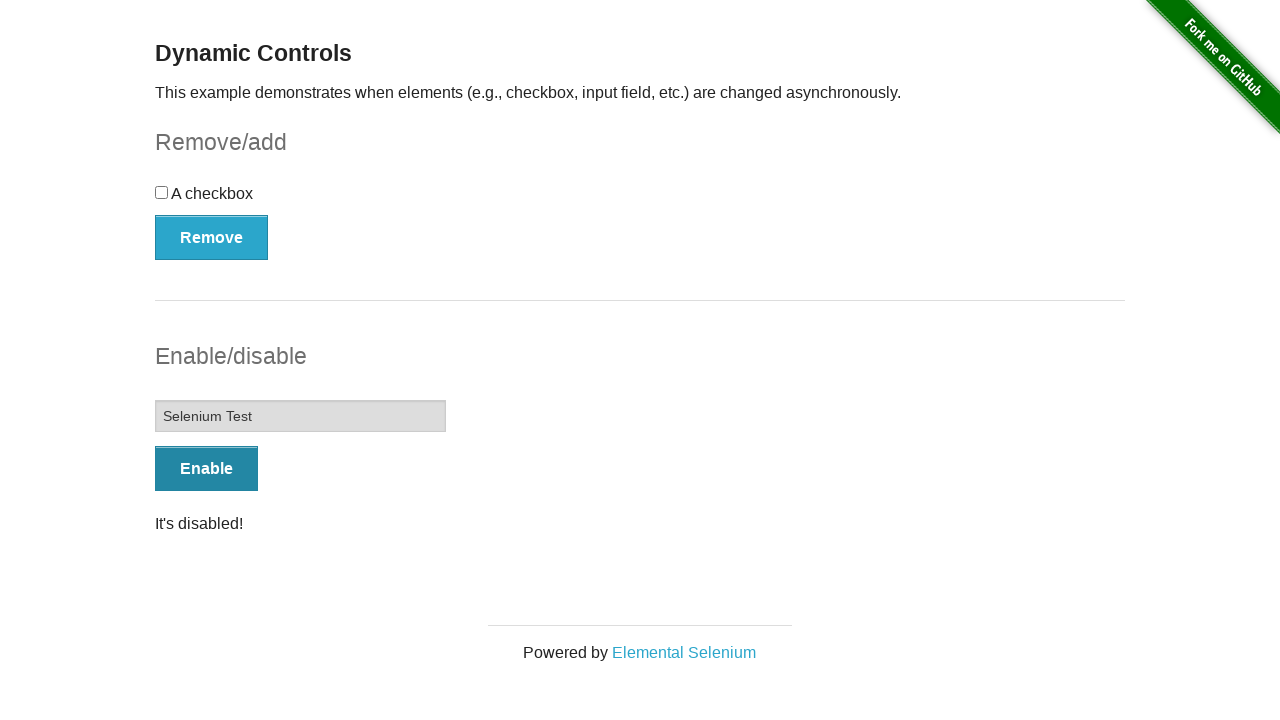

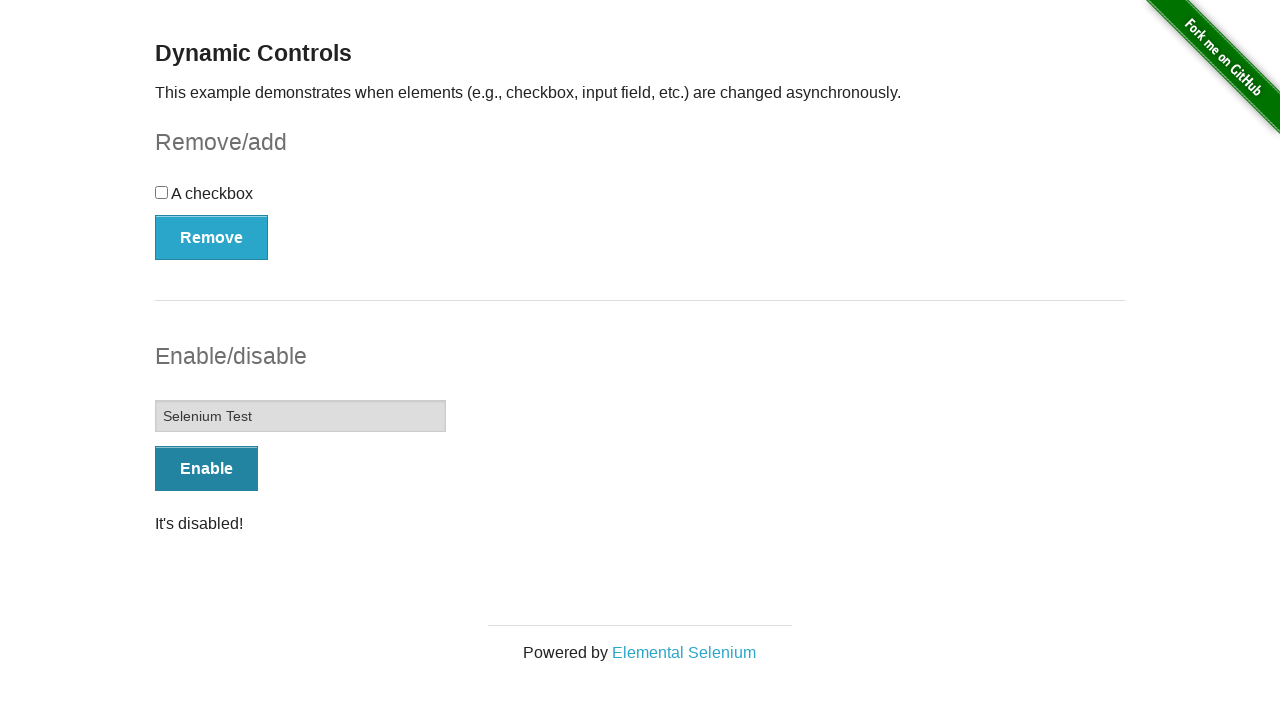